Verifies the OrangeHRM landing page loads correctly by checking the page title equals "OrangeHRM" and that the logo element is present on the page.

Starting URL: http://alchemy.hguy.co/orangehrm

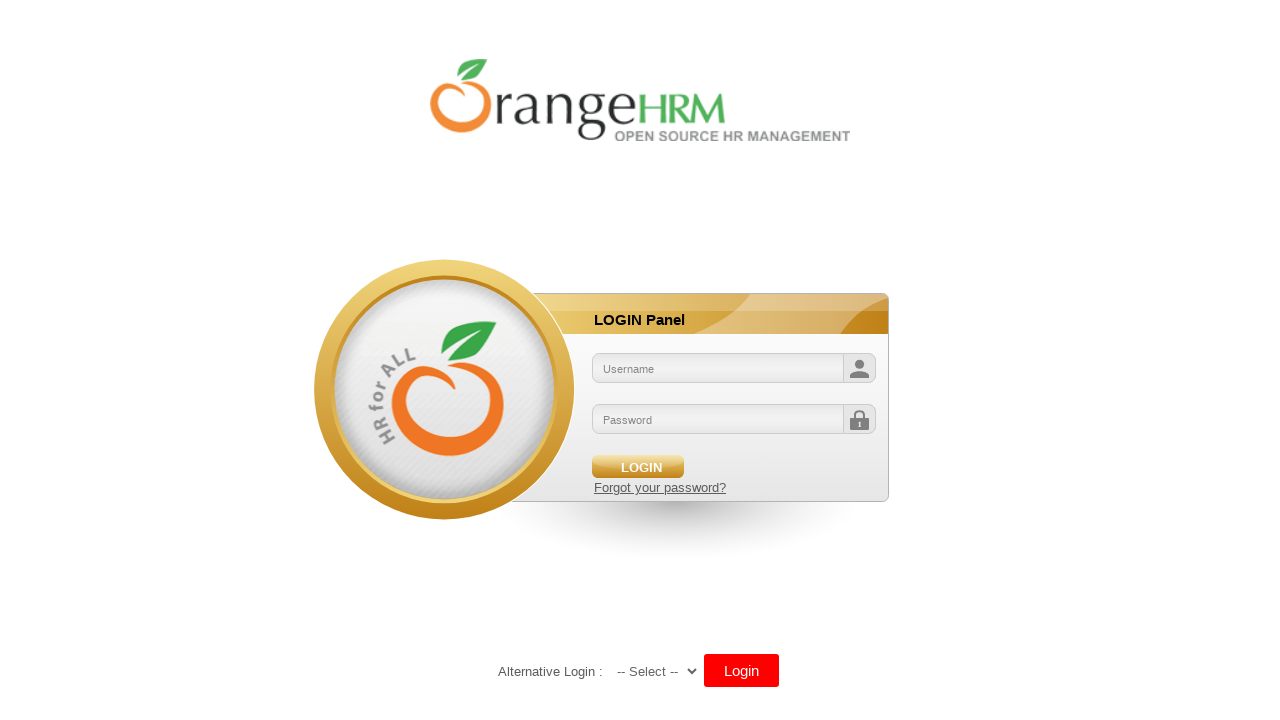

Retrieved page title
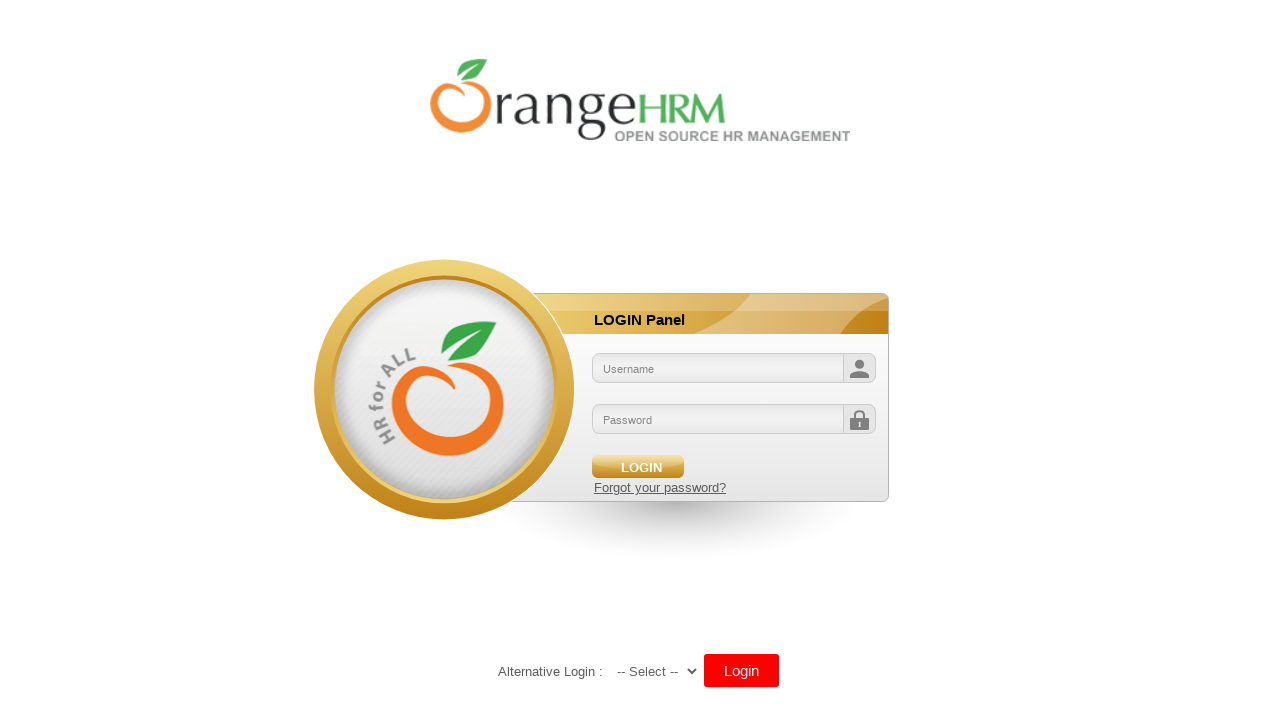

Verified page title equals 'OrangeHRM'
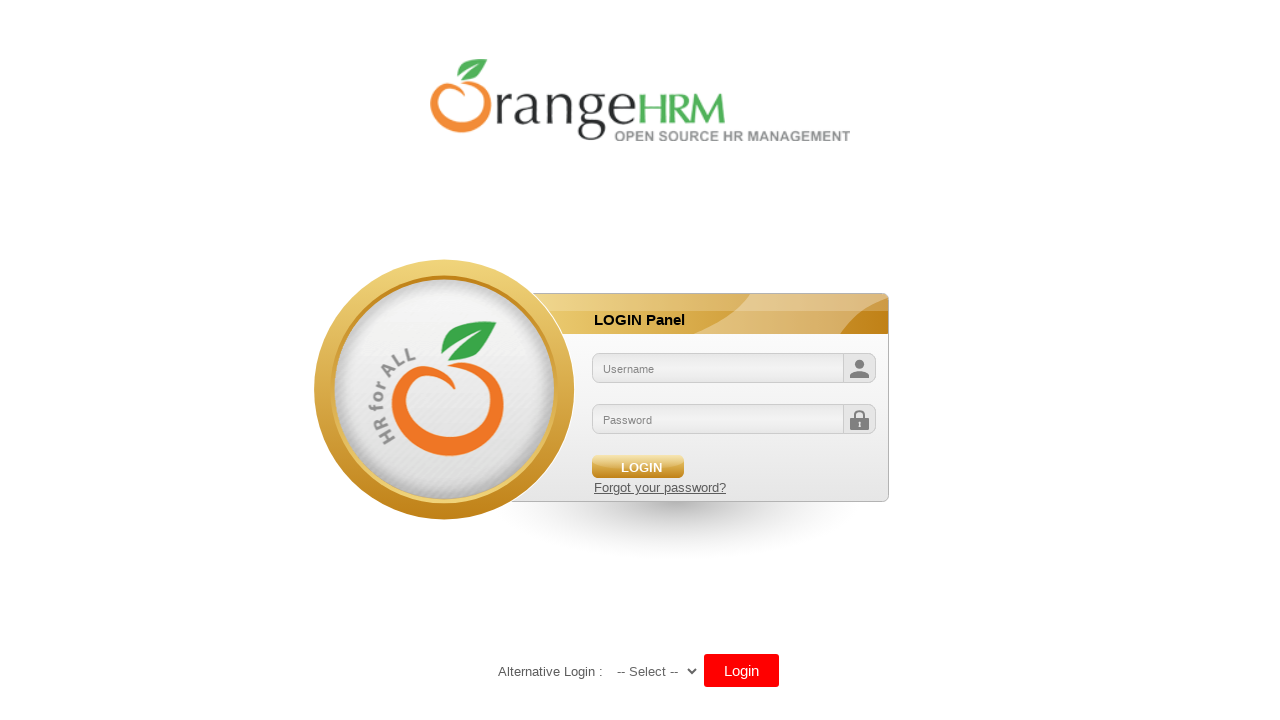

Located logo element with selector '#divLogo'
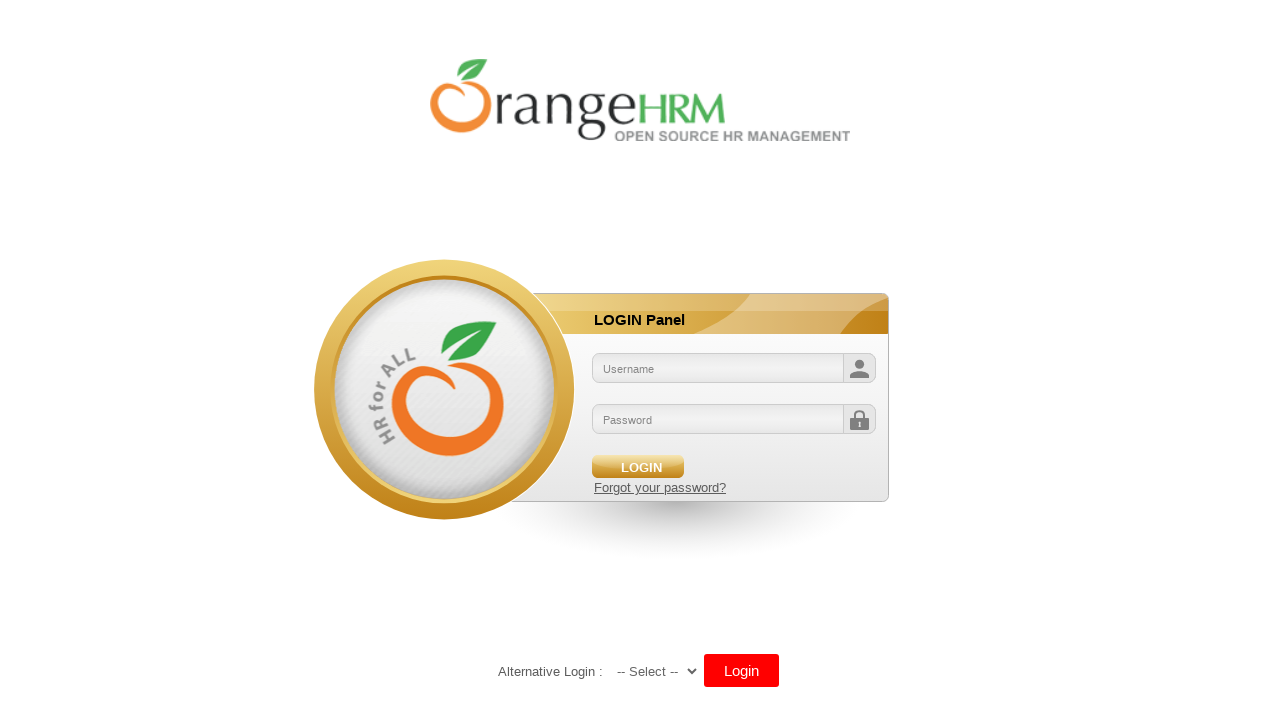

Waited for logo element to be visible
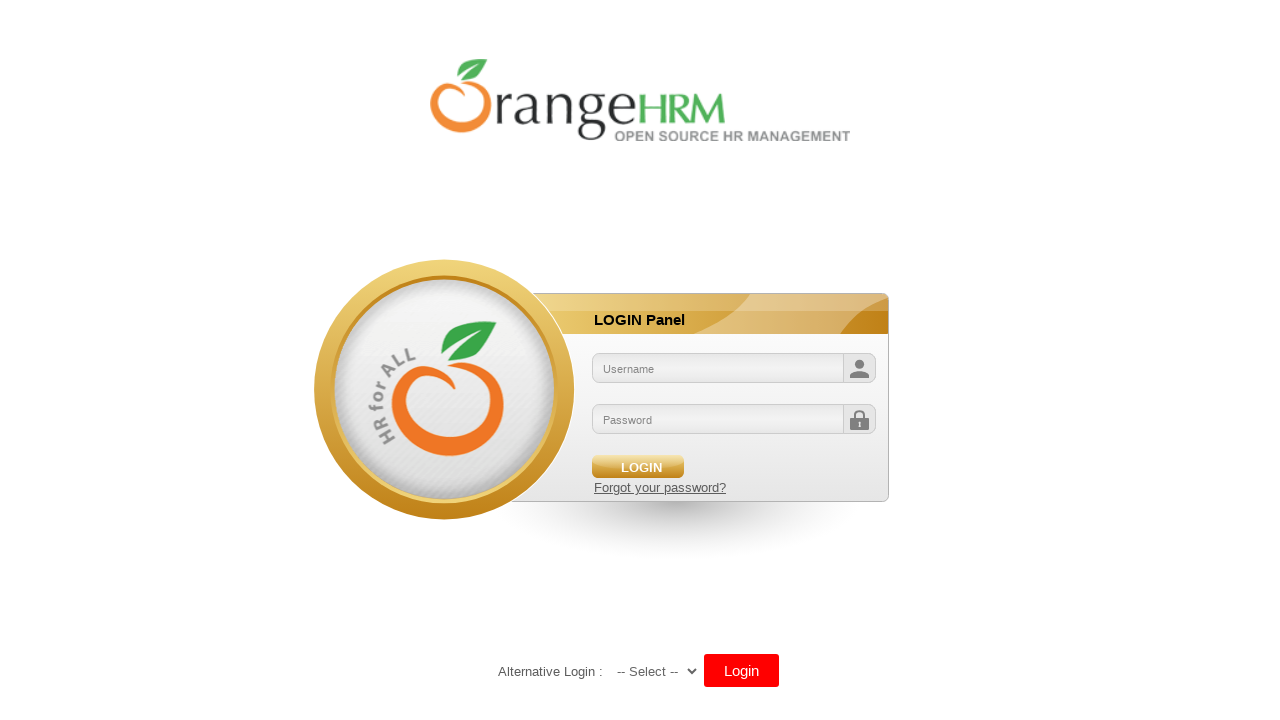

Retrieved logo element src attribute
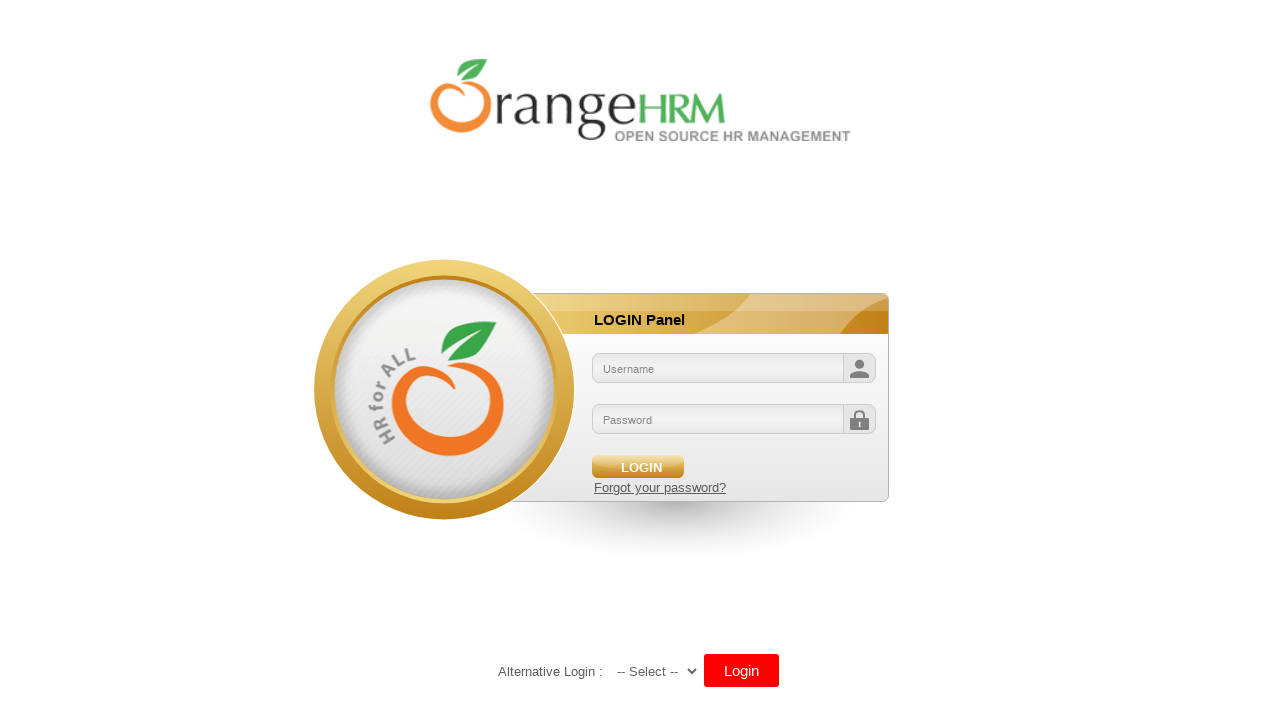

Printed logo element and src information to console
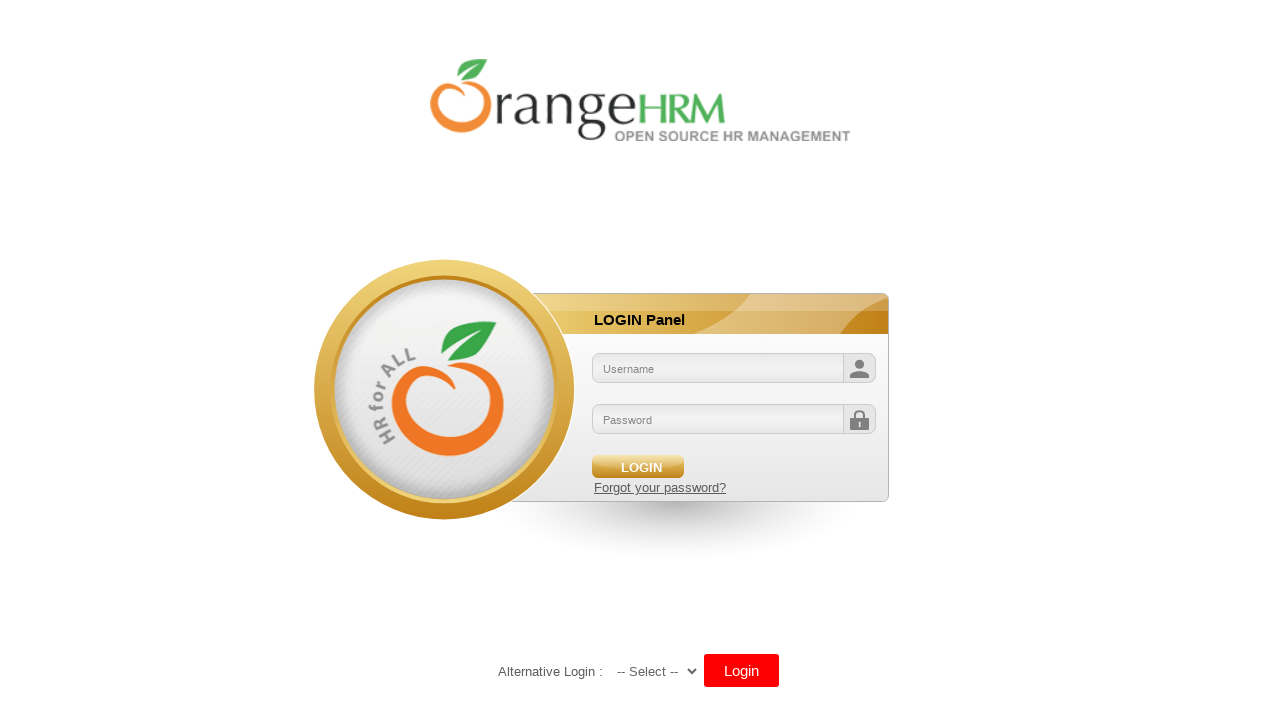

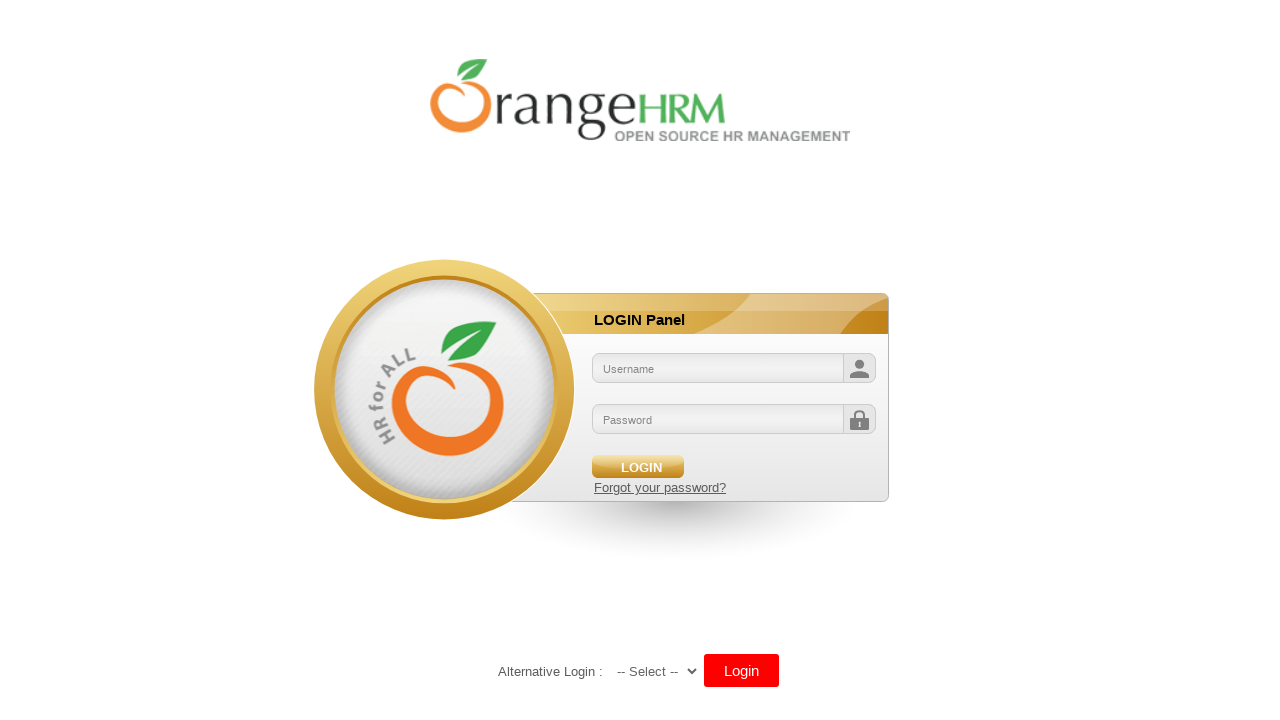